Tests navigation by clicking the "New tab link" link from the button page

Starting URL: https://www.qa-practice.com/elements/new_tab/button

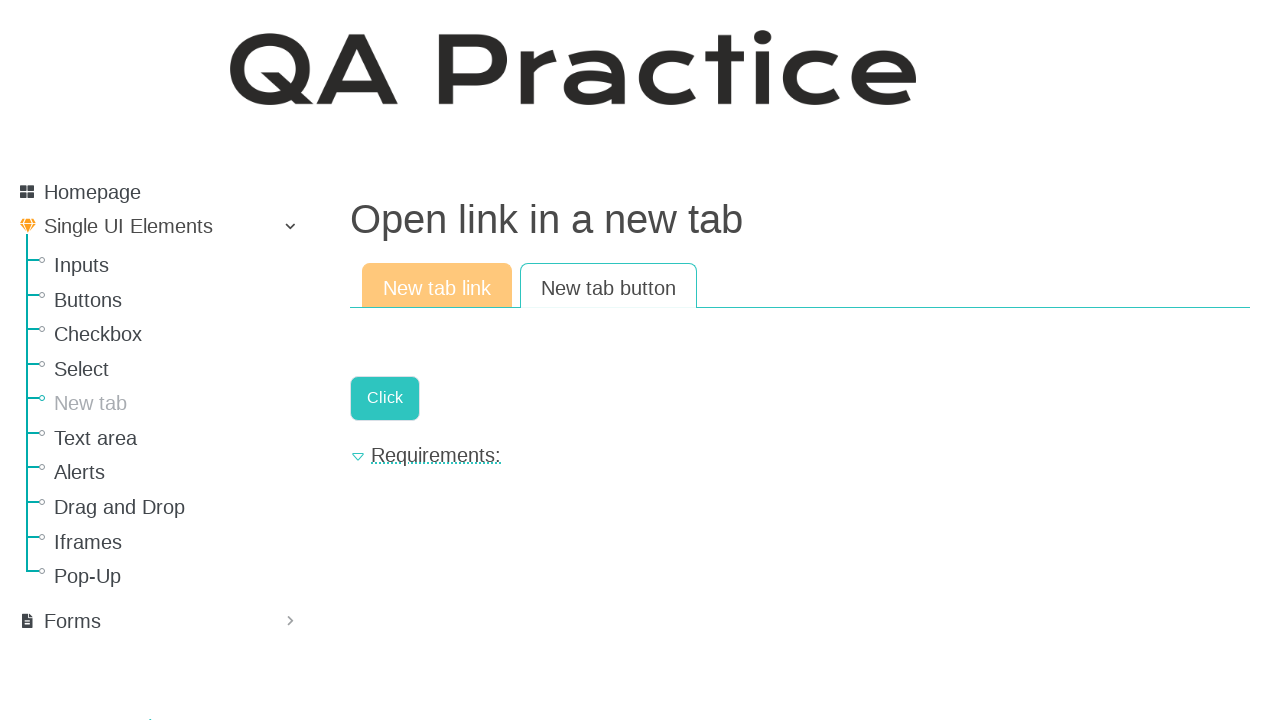

Clicked on 'New tab link' link at (437, 286) on xpath=//a[text()="New tab link"]
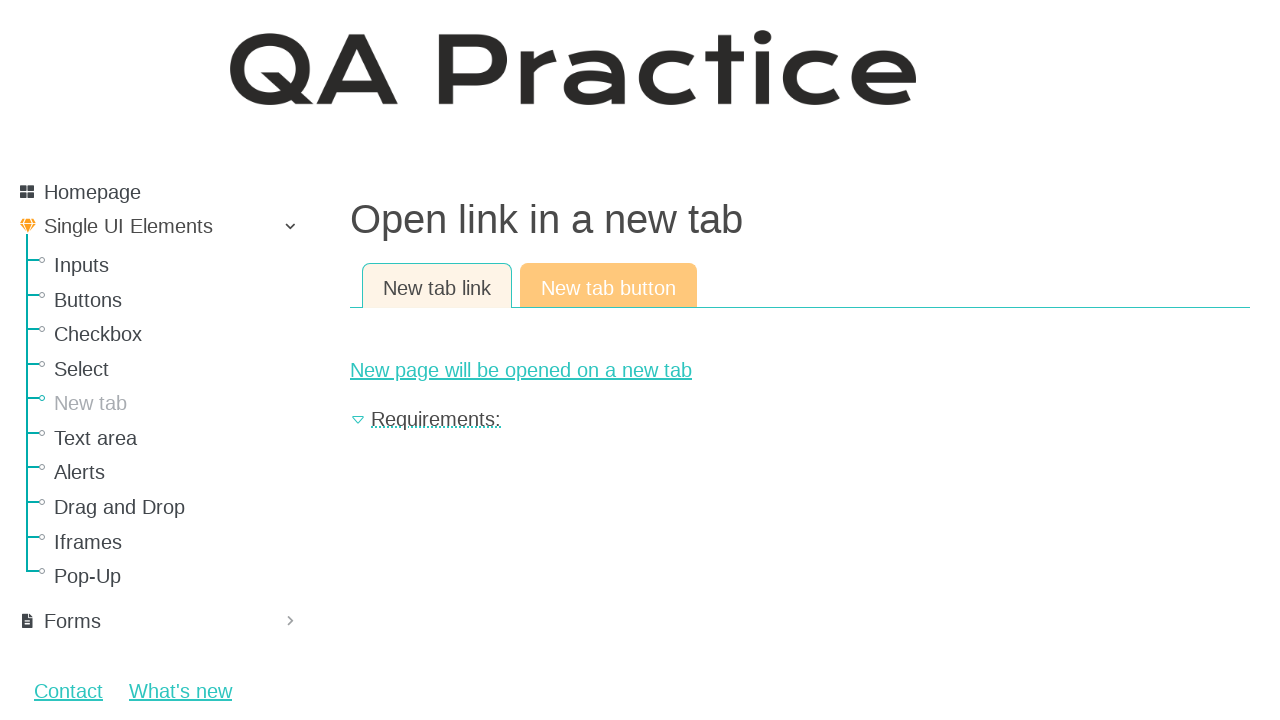

Successfully navigated to the new tab link page
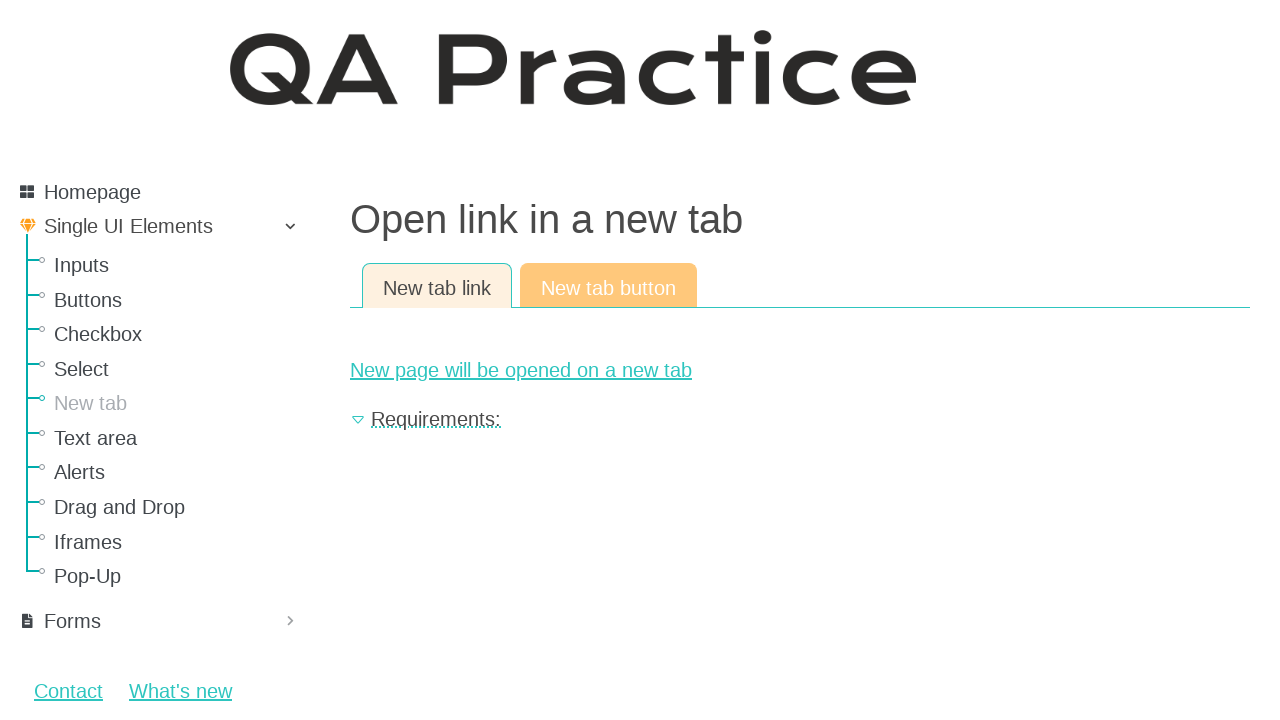

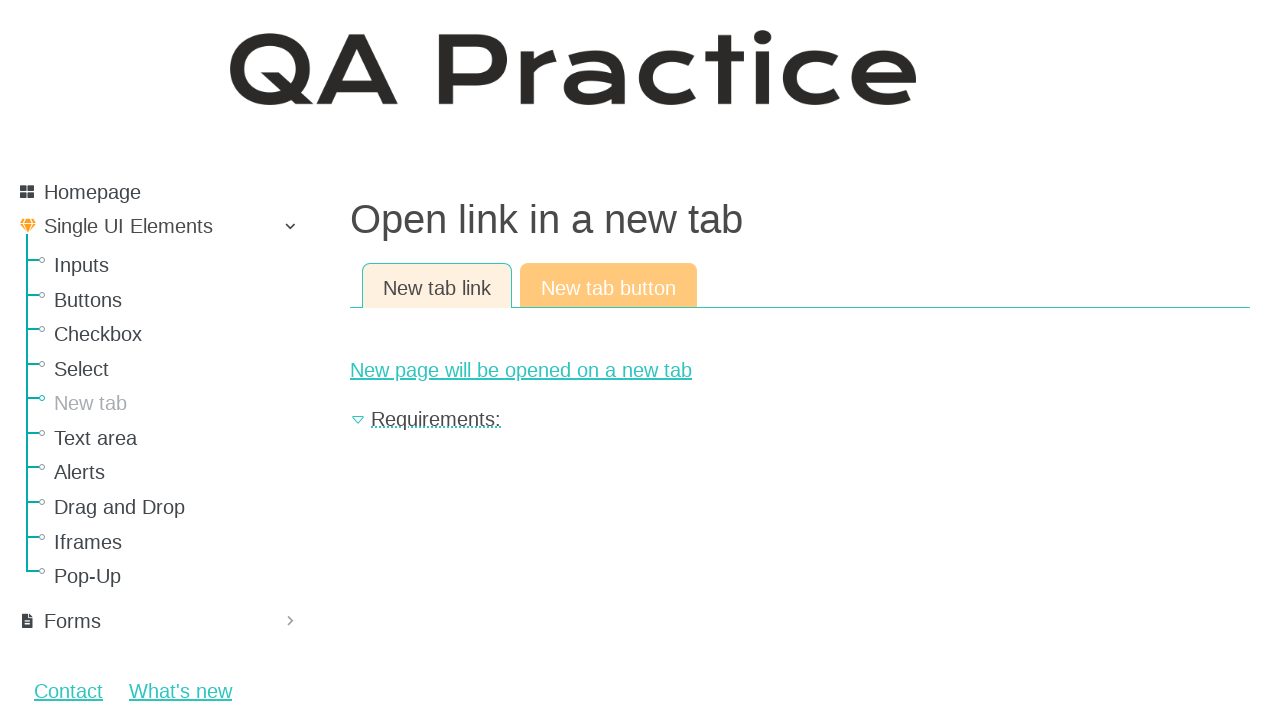